Navigates to the Masterschool website and waits for the page to load

Starting URL: https://www.masterschool.com

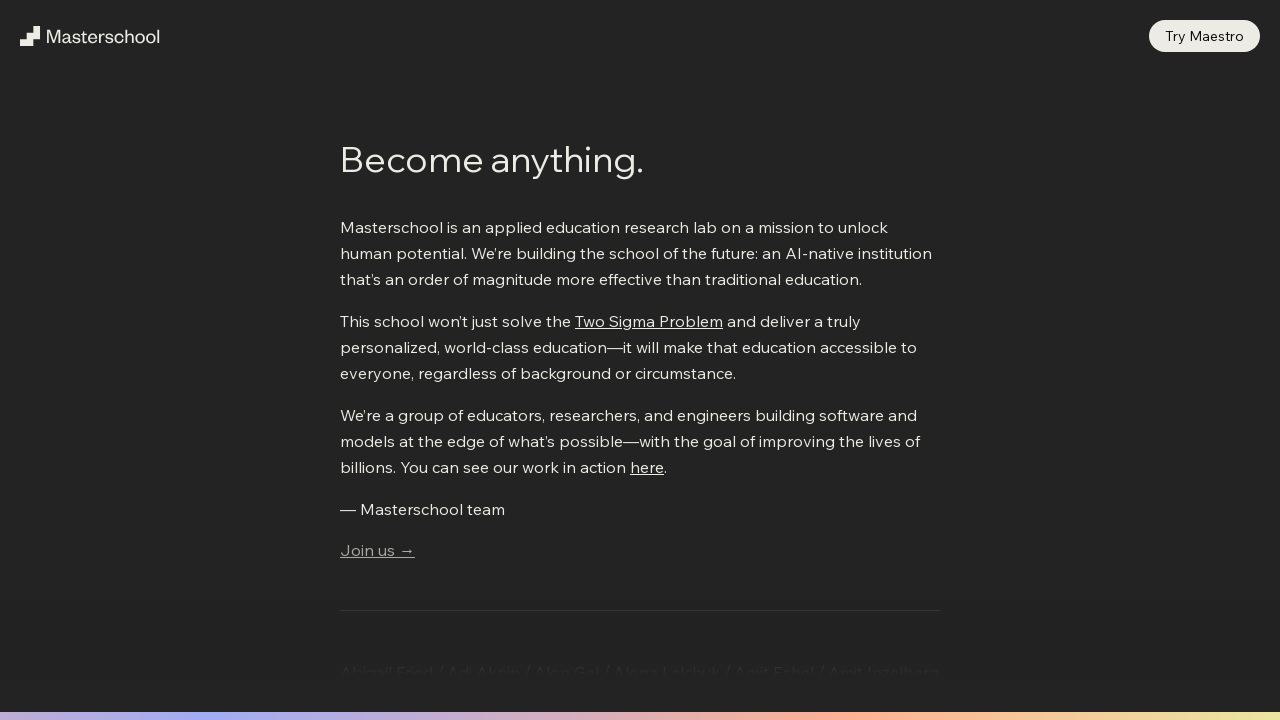

Waited for page DOM to be fully loaded
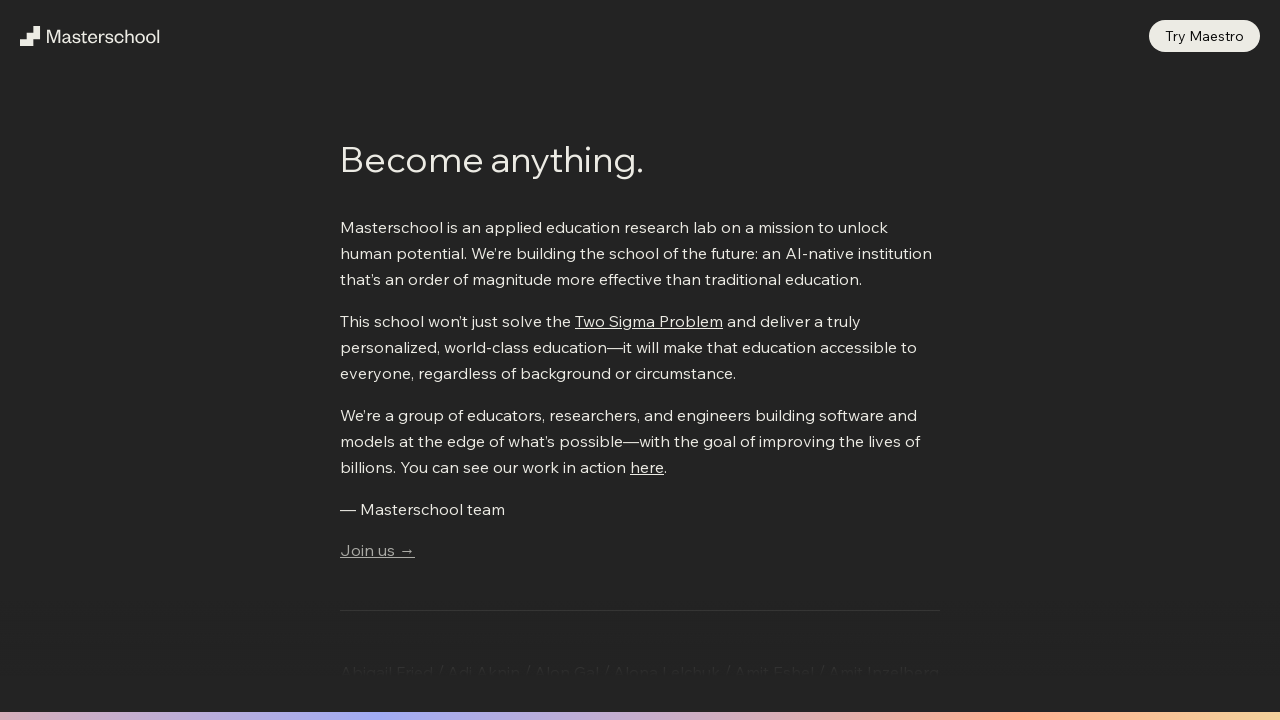

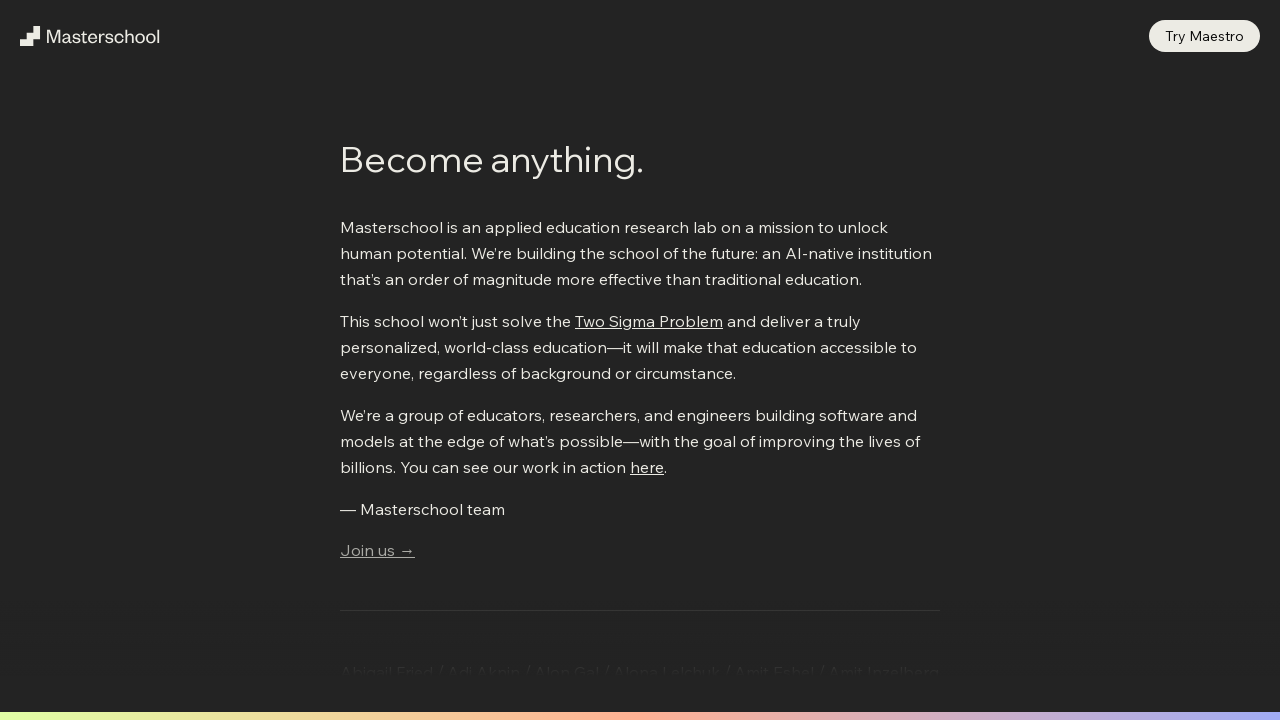